Tests the hero section call-to-action button by clicking GET 30% OFF and verifying a popup with Maybe Later button appears

Starting URL: https://is-218001-final.vercel.app/

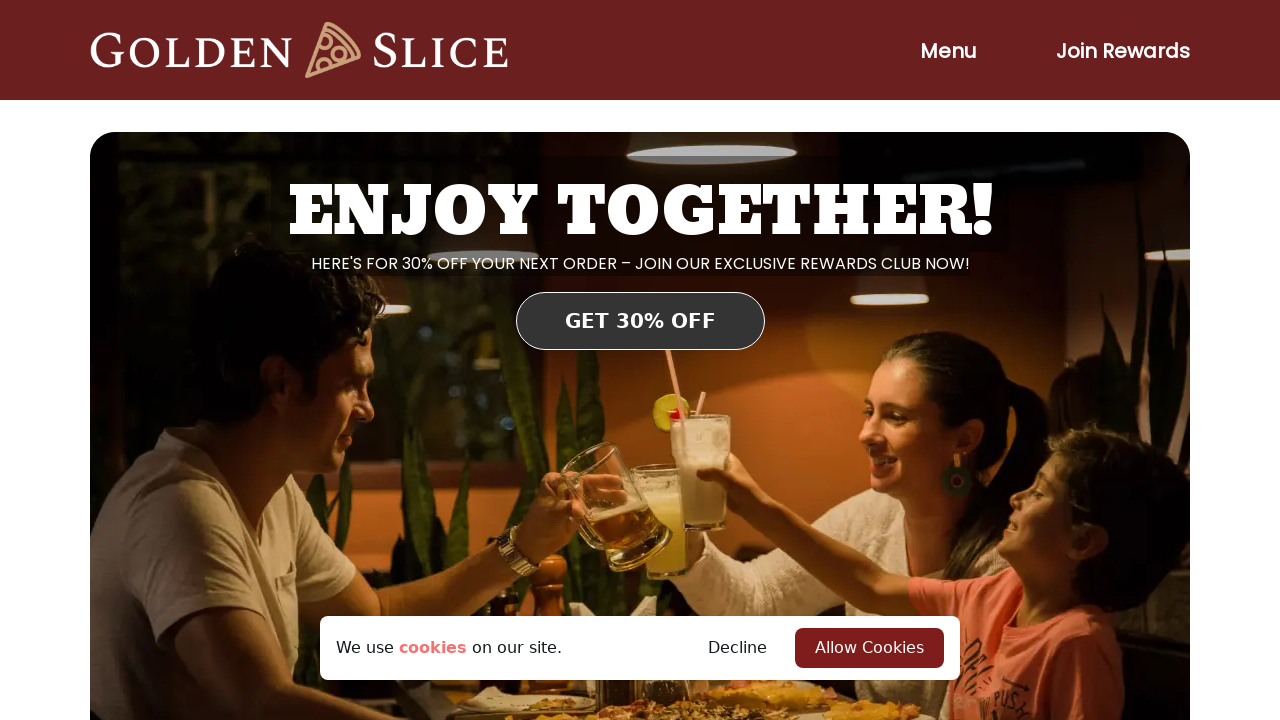

Located and waited for GET 30% OFF button to be visible
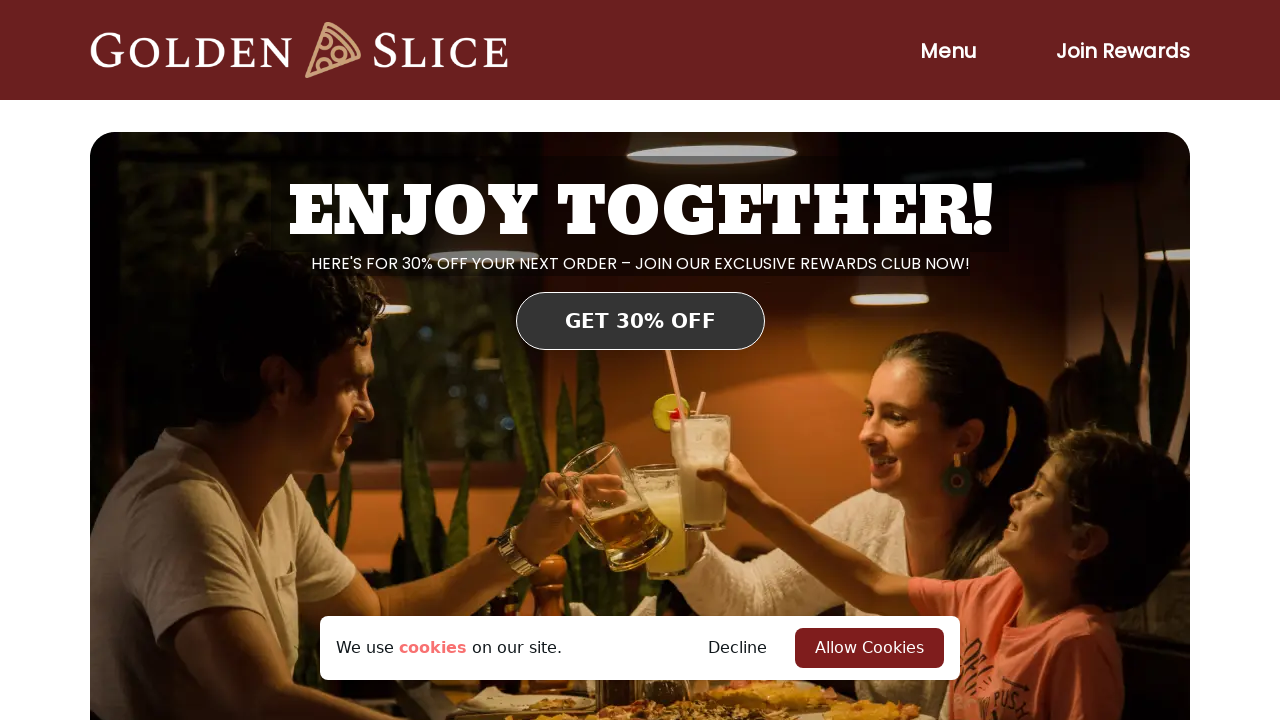

Clicked GET 30% OFF button in hero section at (640, 321) on a >> internal:has-text="GET 30% OFF"i
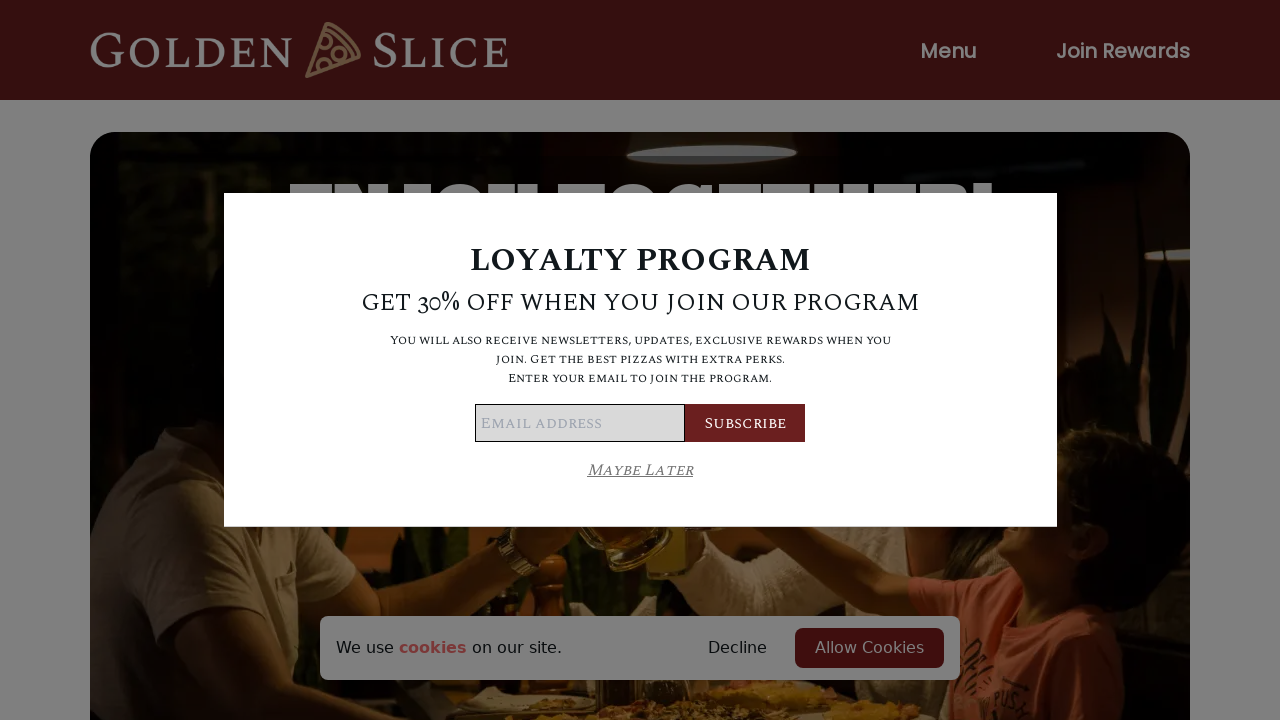

Verified popup appeared with Maybe Later button visible
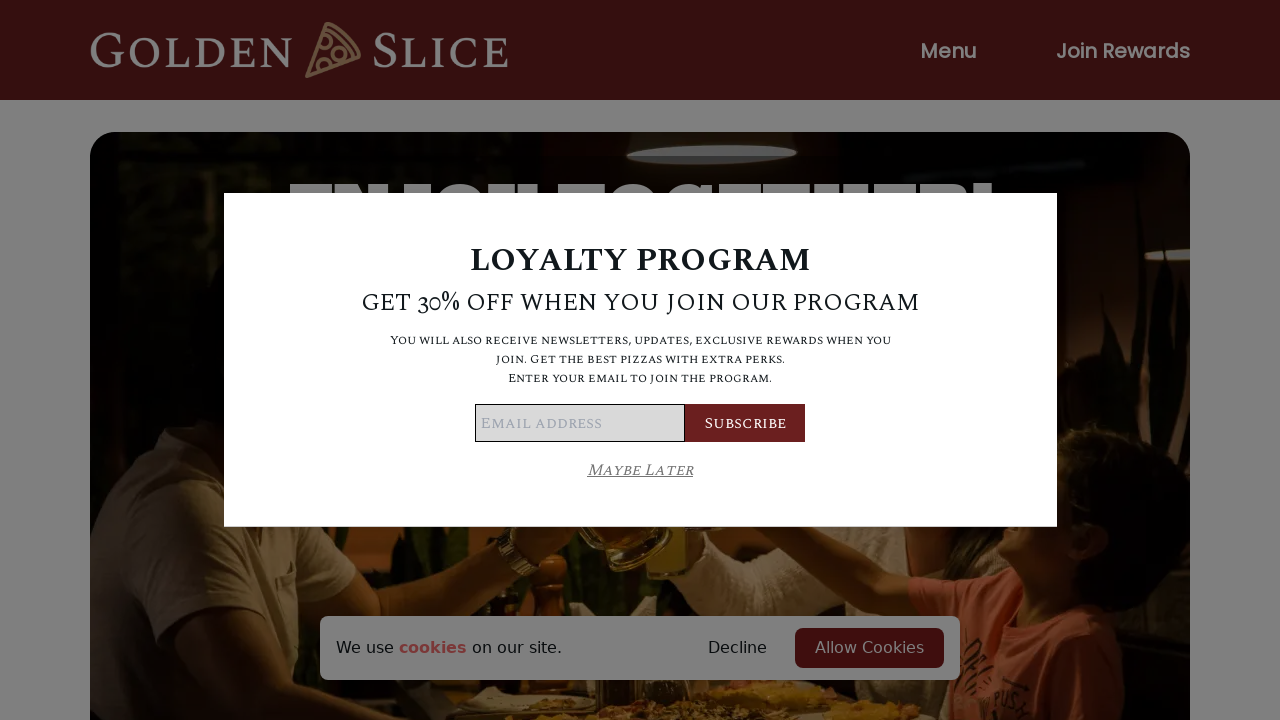

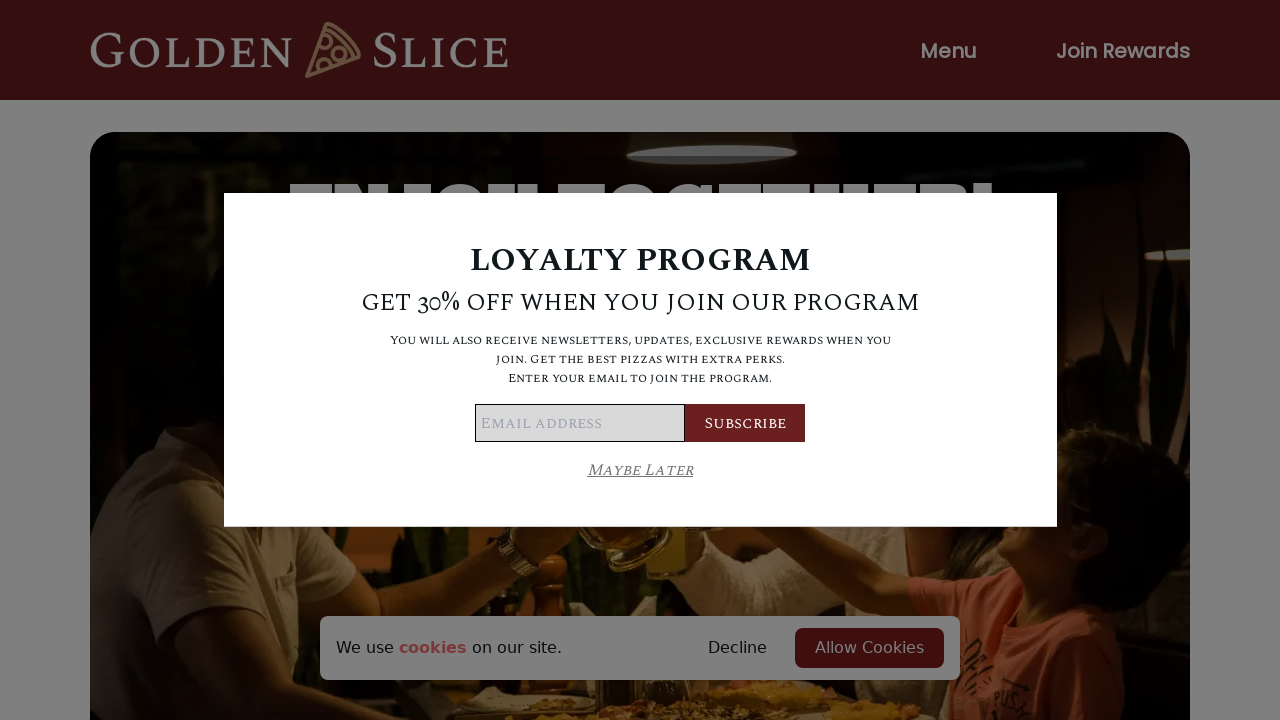